Tests number input field functionality by entering values, clearing the field, and entering a new value

Starting URL: http://the-internet.herokuapp.com/inputs

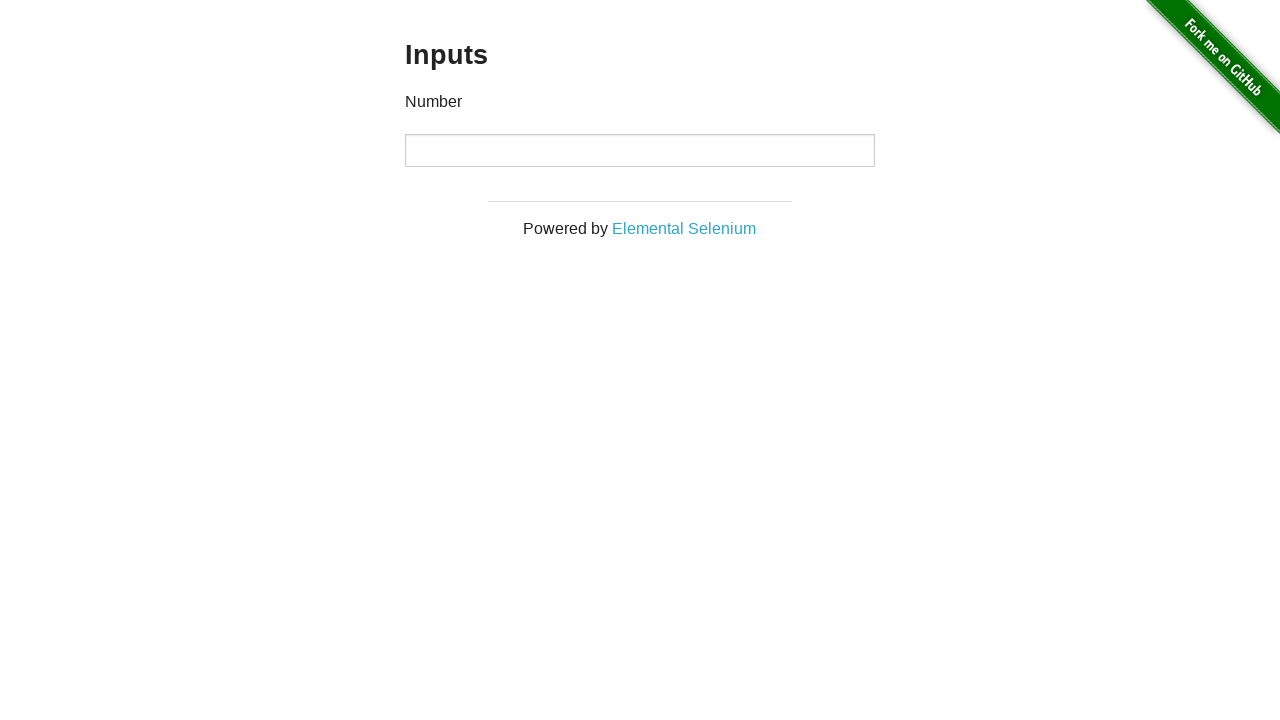

Waited for input field to be present
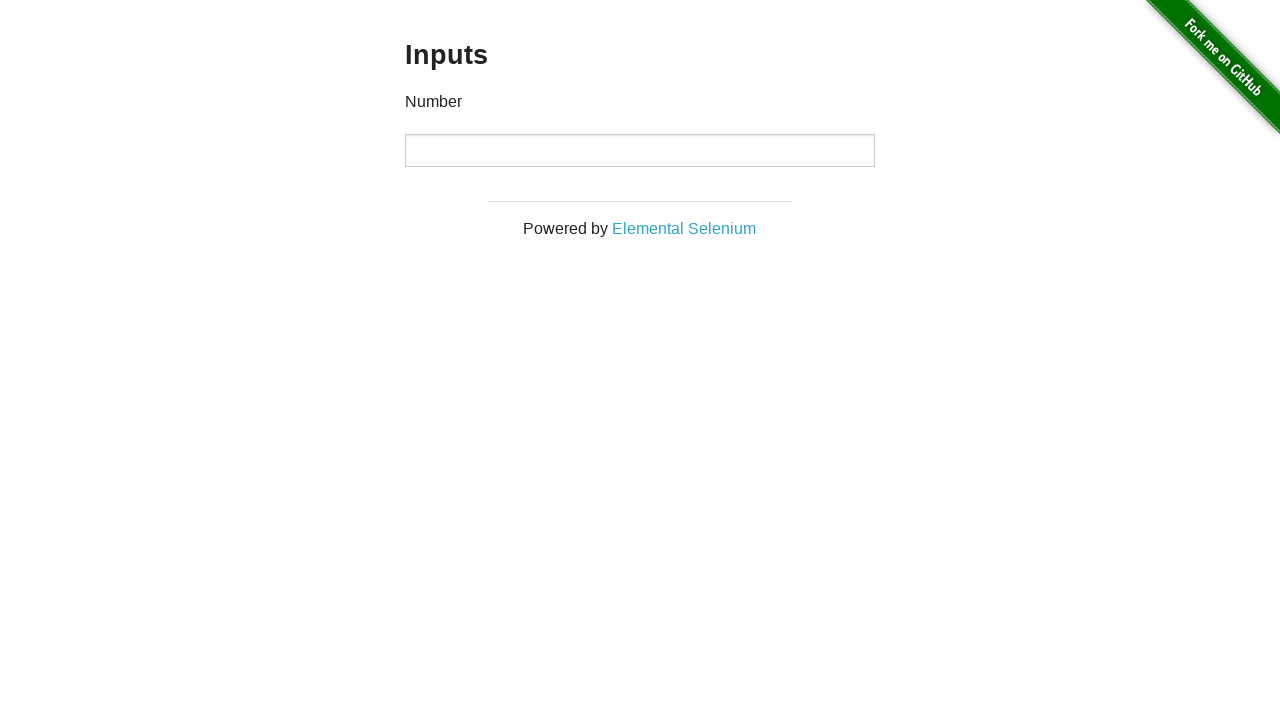

Entered initial value '1000' into number input field on input
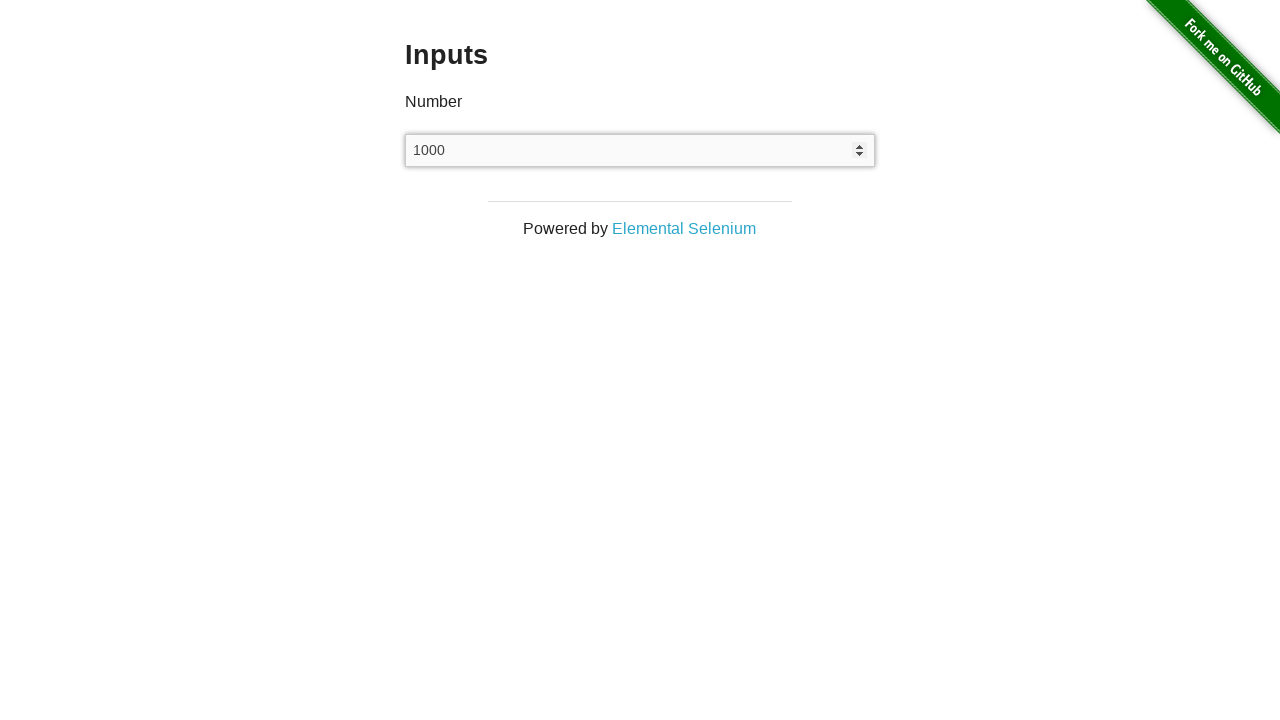

Cleared the input field on input
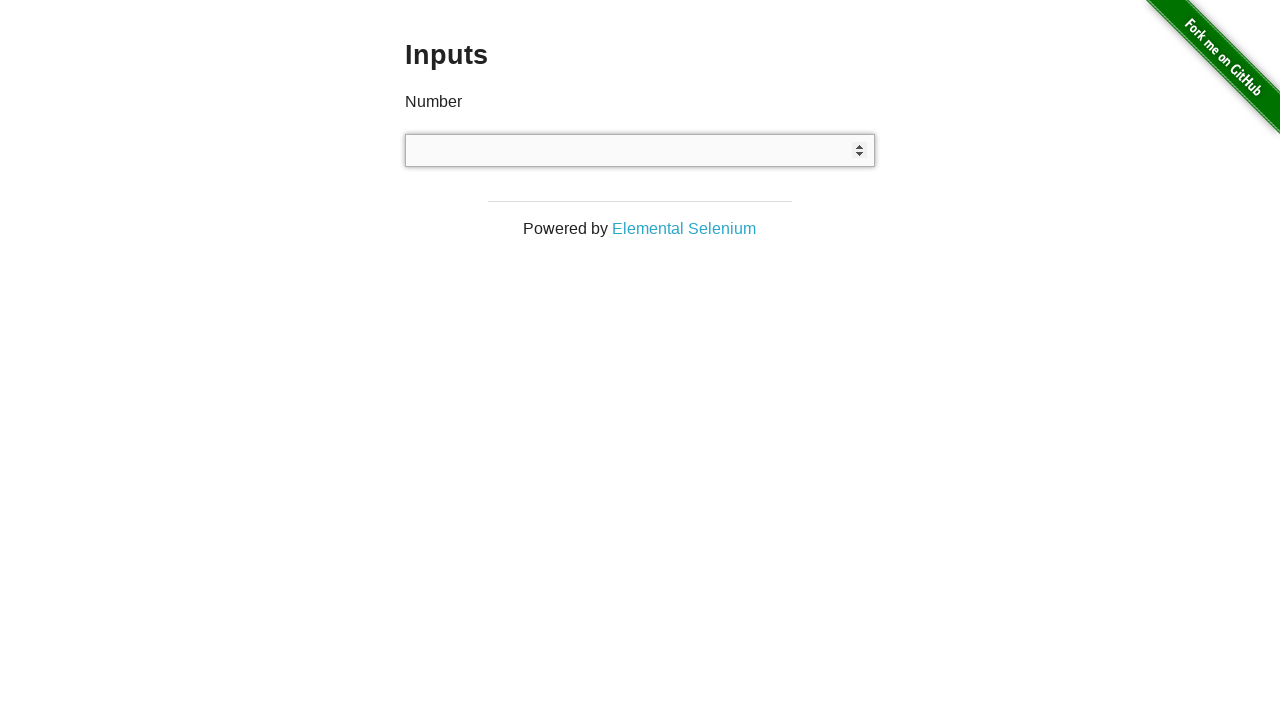

Entered new value '999' into number input field on input
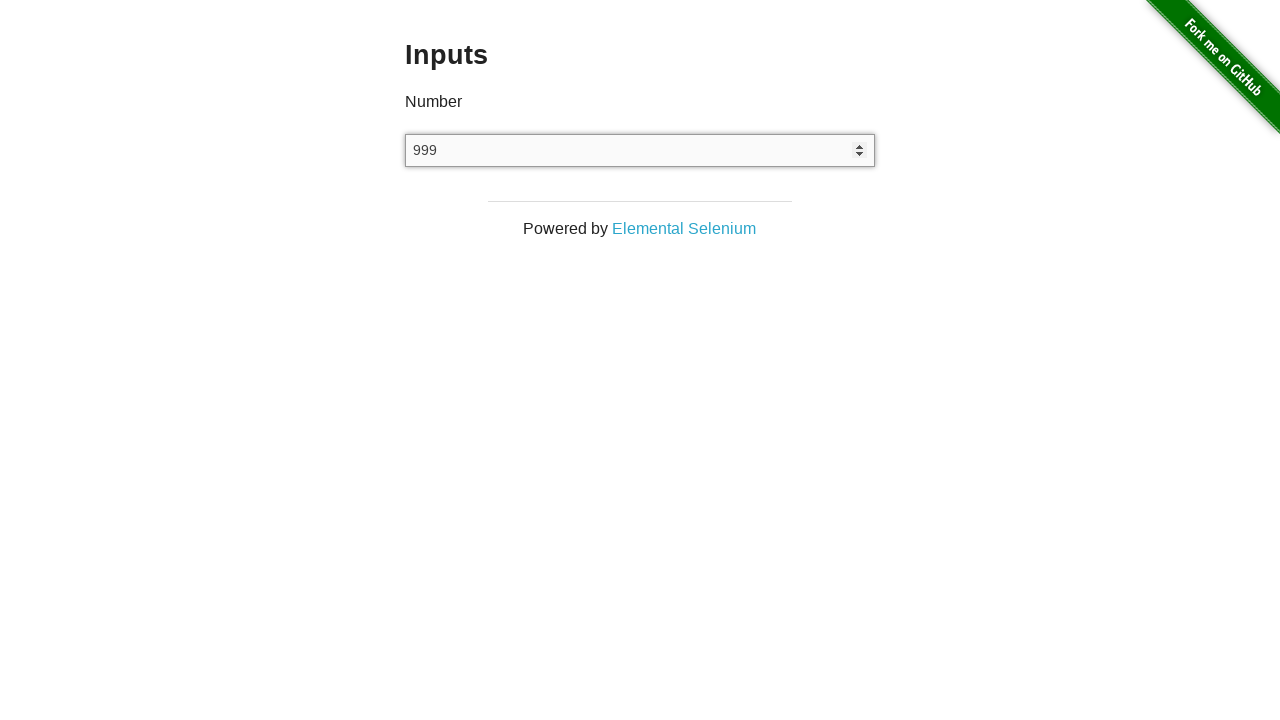

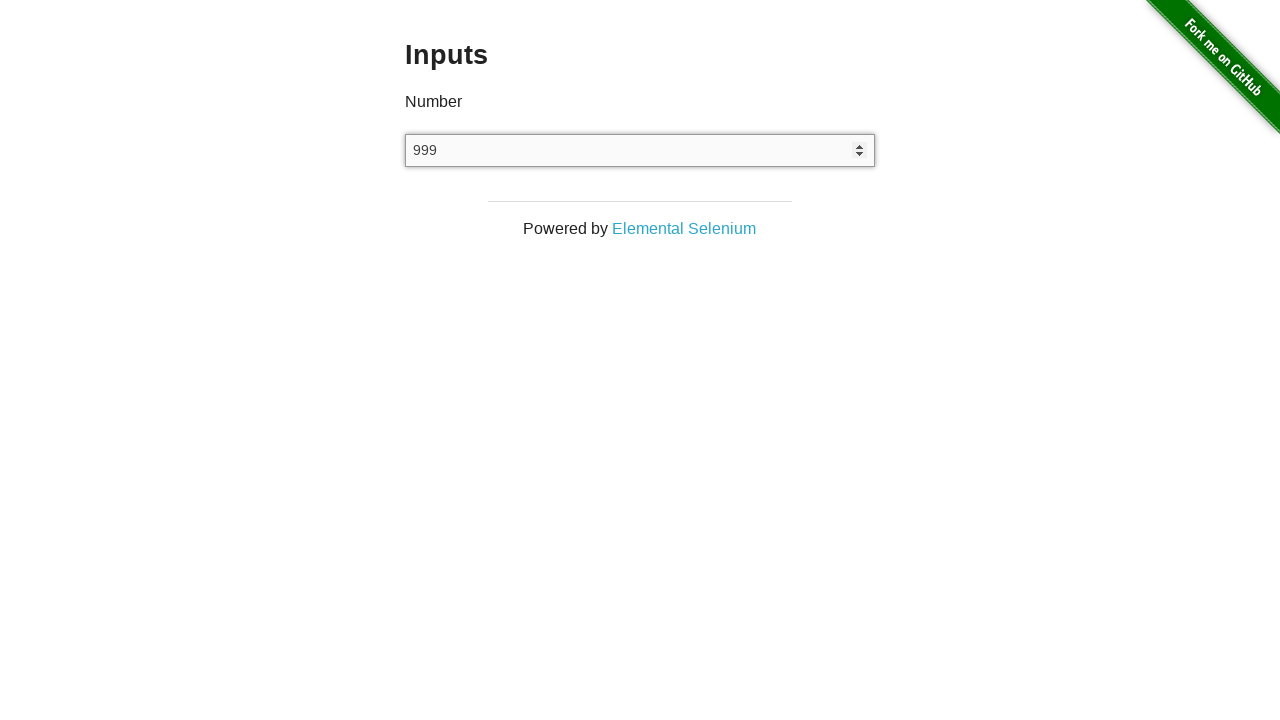